Navigates to Rahul Shetty Academy Selenium Practice page to verify the page loads successfully

Starting URL: https://rahulshettyacademy.com/seleniumPractise/#/

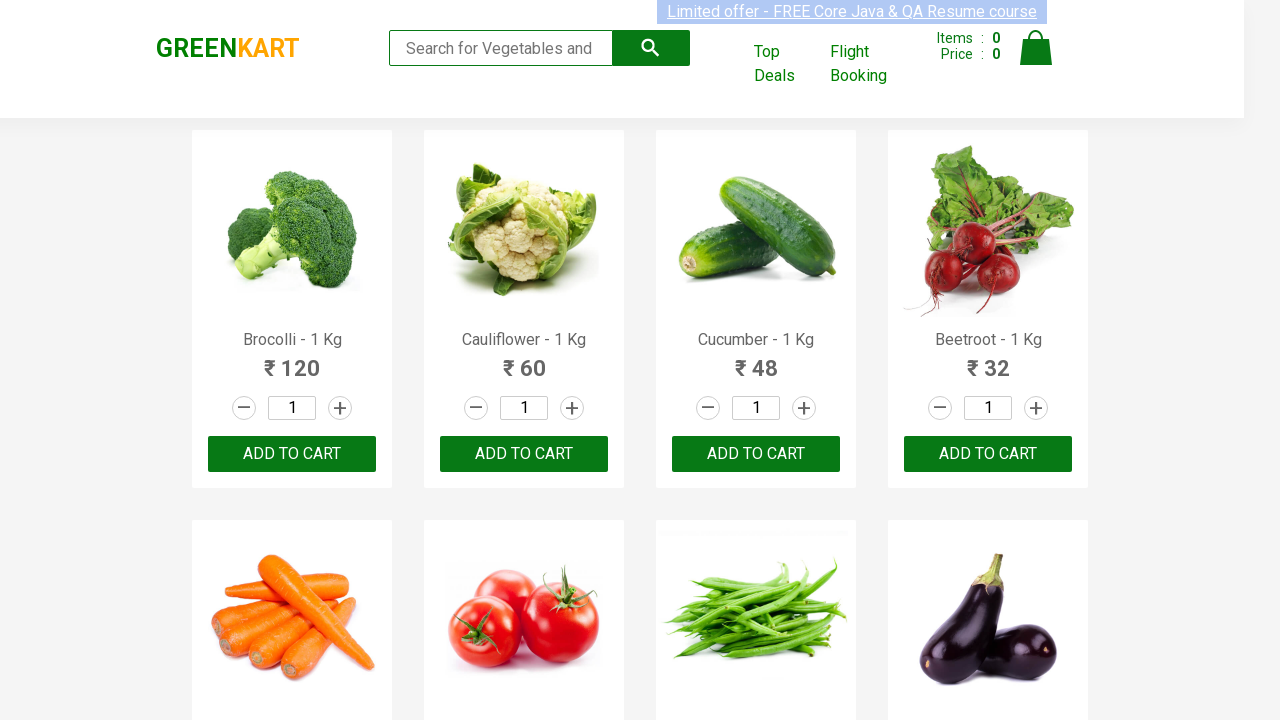

Waited for DOM content to load on Rahul Shetty Academy Selenium Practice page
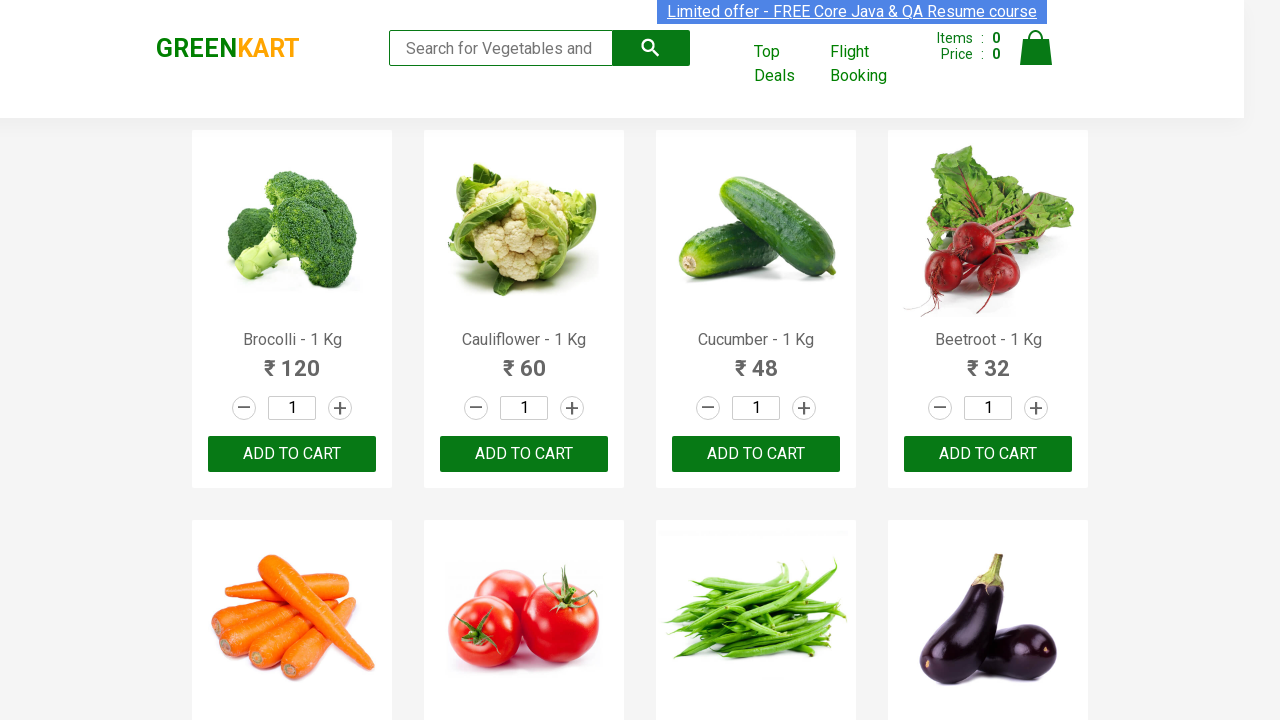

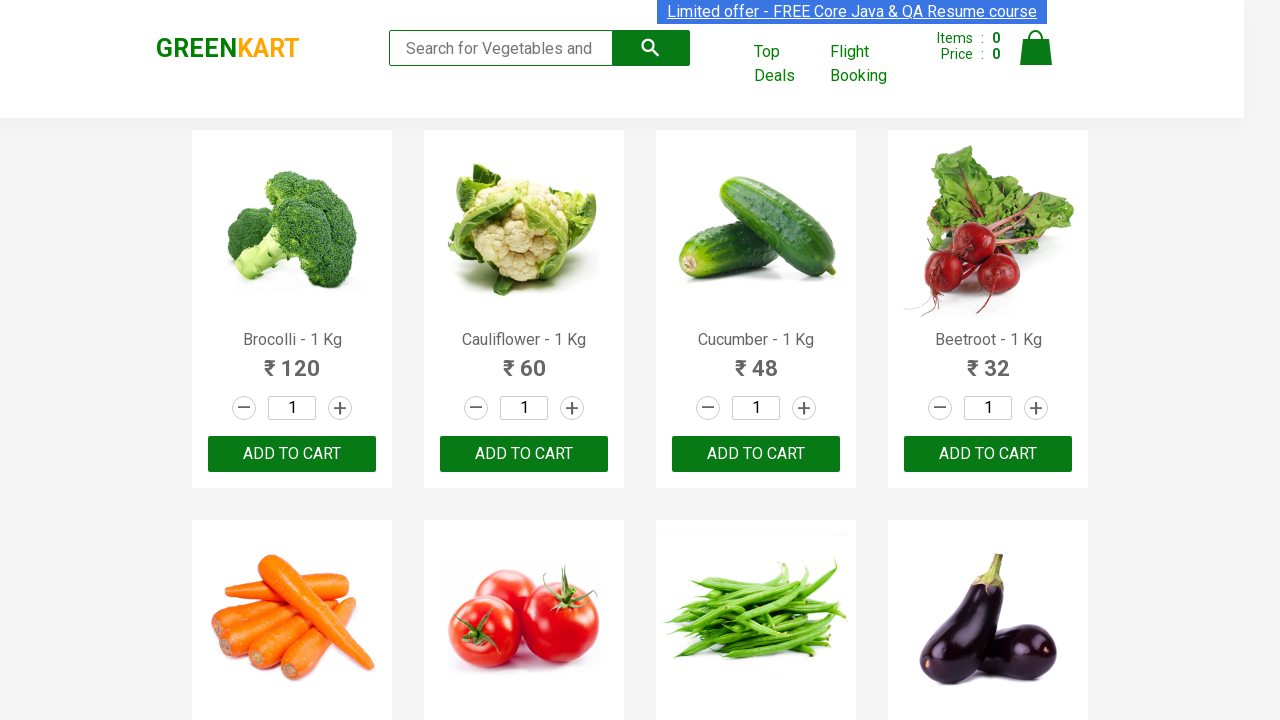